Tests email validation on a subscription form by filling out registration details with an invalid email format and verifying that an error message is displayed.

Starting URL: https://developer.grupoa.education/subscription/

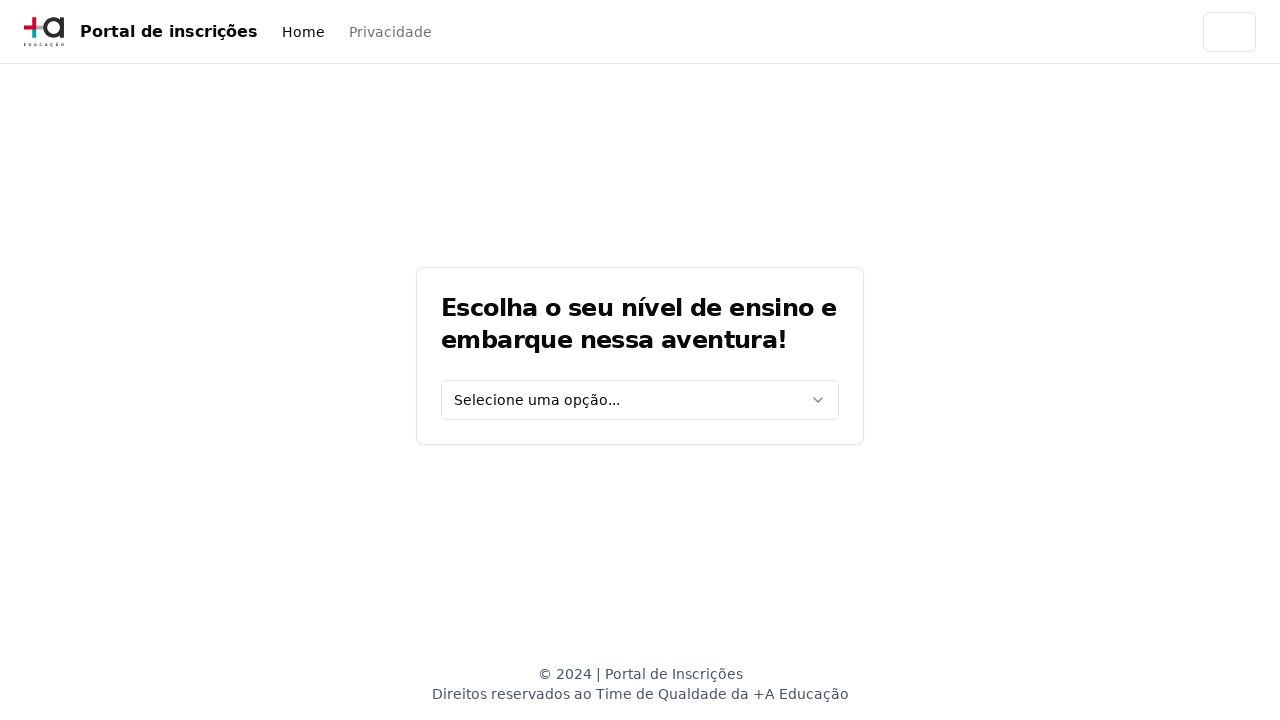

Clicked education level select dropdown at (640, 400) on [data-testid='education-level-select']
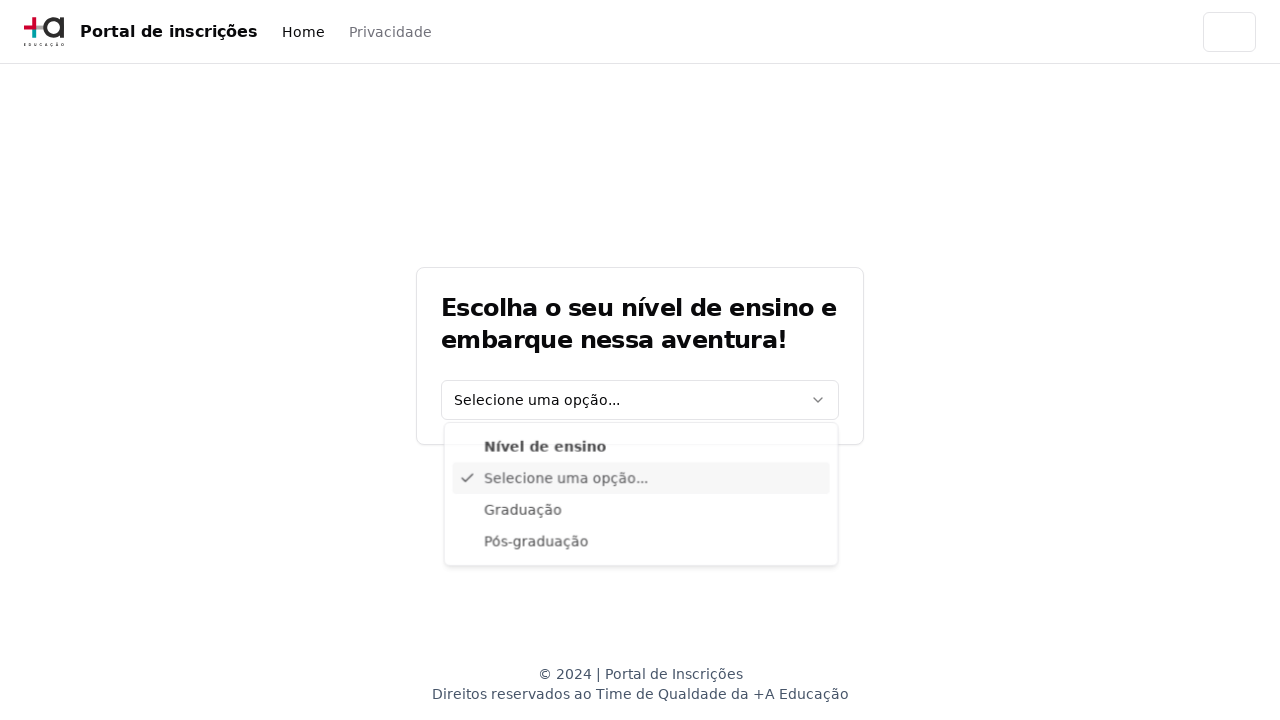

Selected 'Graduação' from education level dropdown at (641, 513) on xpath=//div[@data-radix-vue-collection-item][contains(., 'Graduação')]
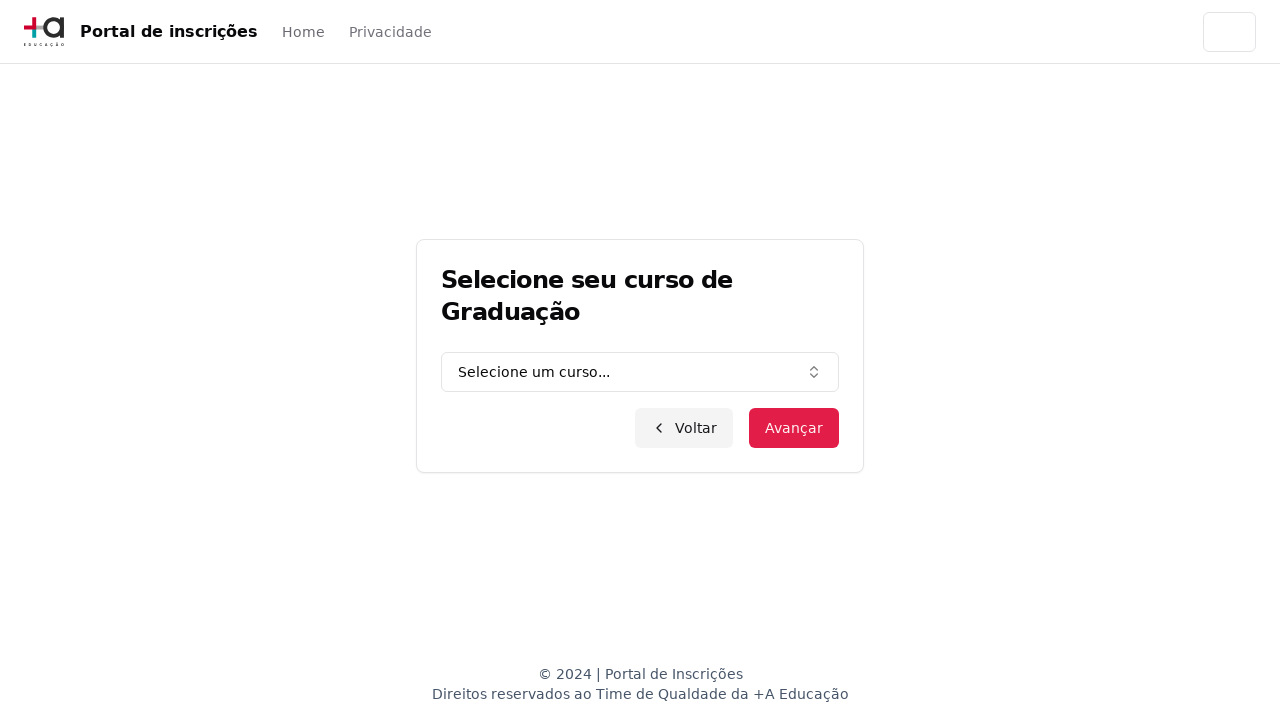

Clicked graduation course combo box at (640, 372) on [data-testid='graduation-combo']
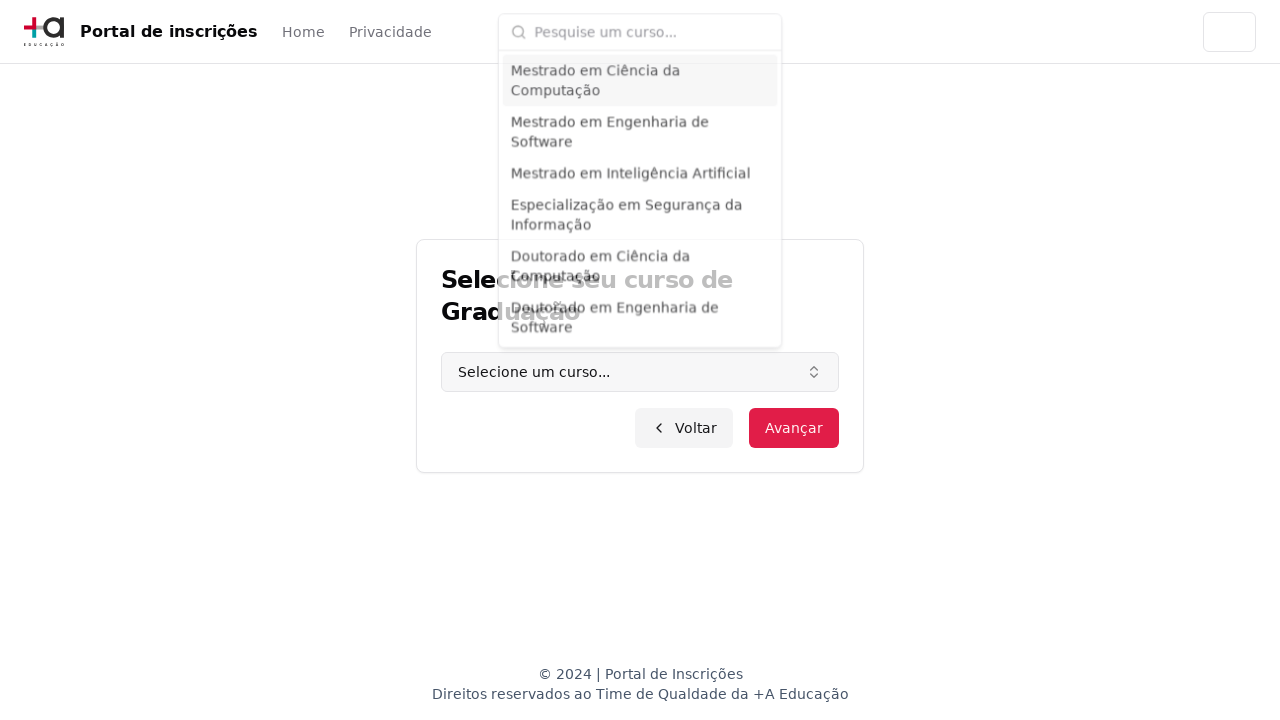

Clicked course input field at (652, 28) on input.h-9
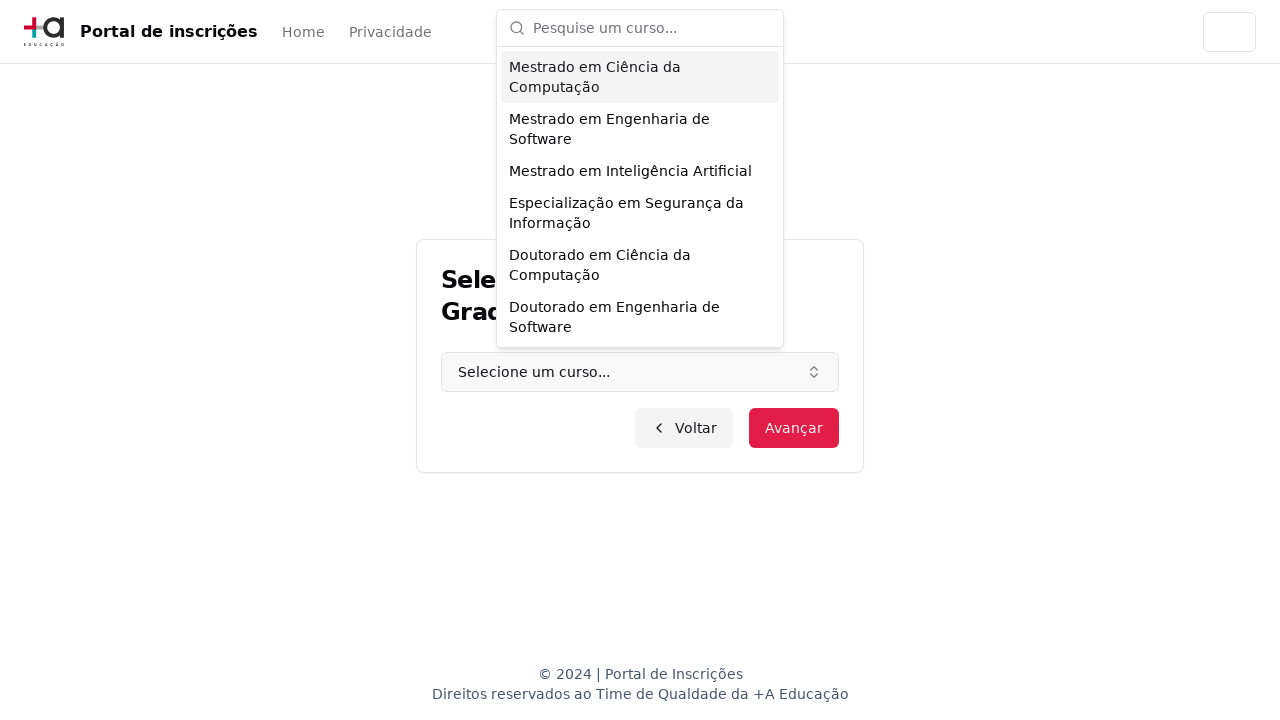

Filled course field with 'Engenharia de Software' on input.h-9
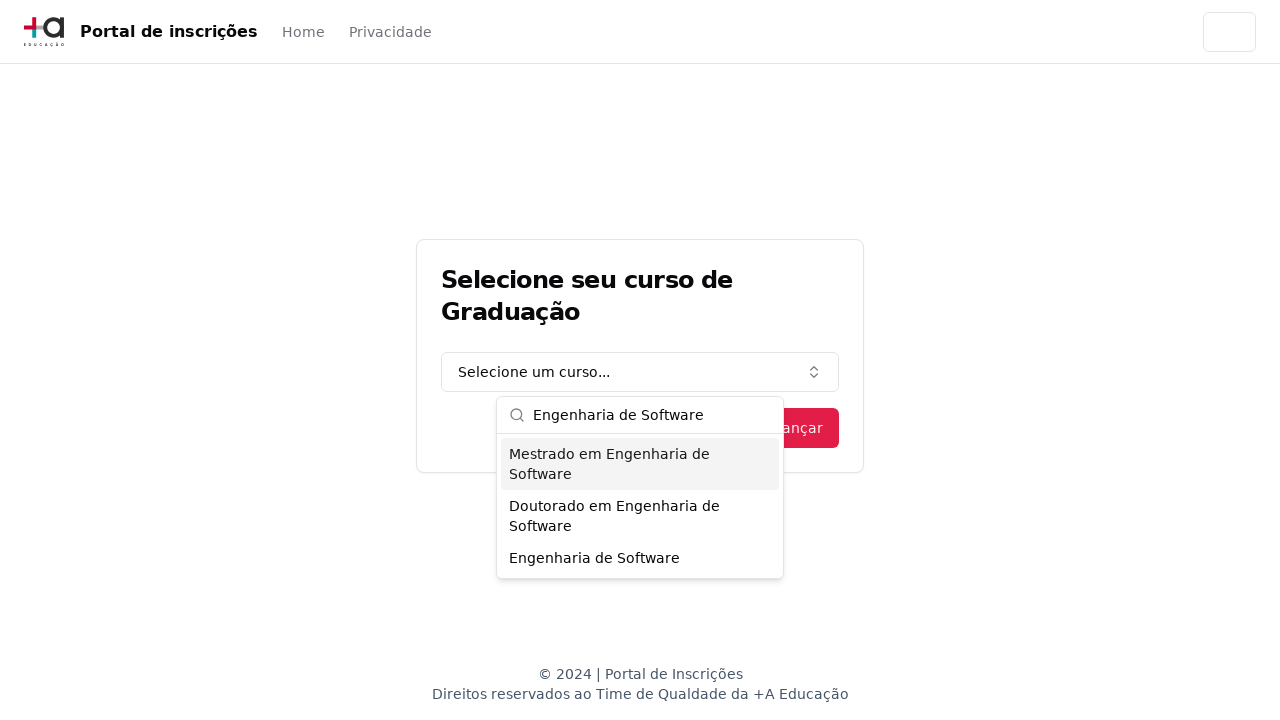

Pressed Enter to confirm course selection on input.h-9
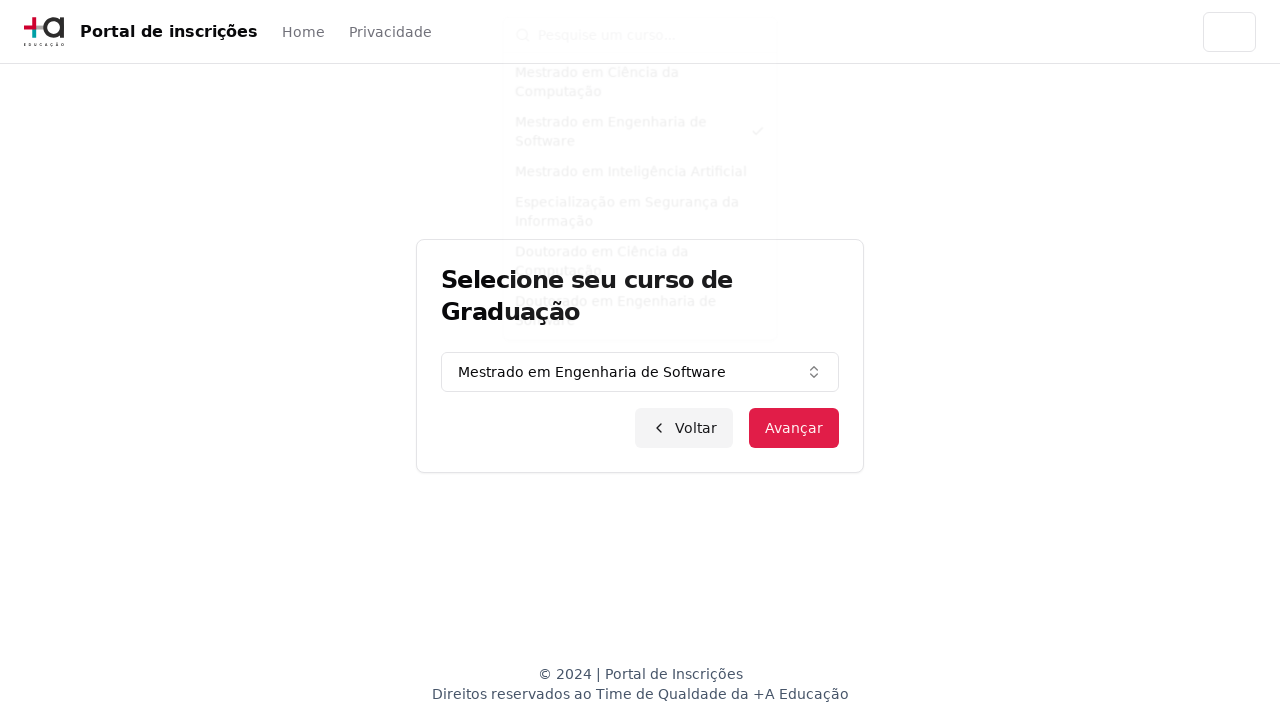

Clicked next button to proceed to registration form at (794, 428) on button.inline-flex.items-center.justify-center.bg-primary
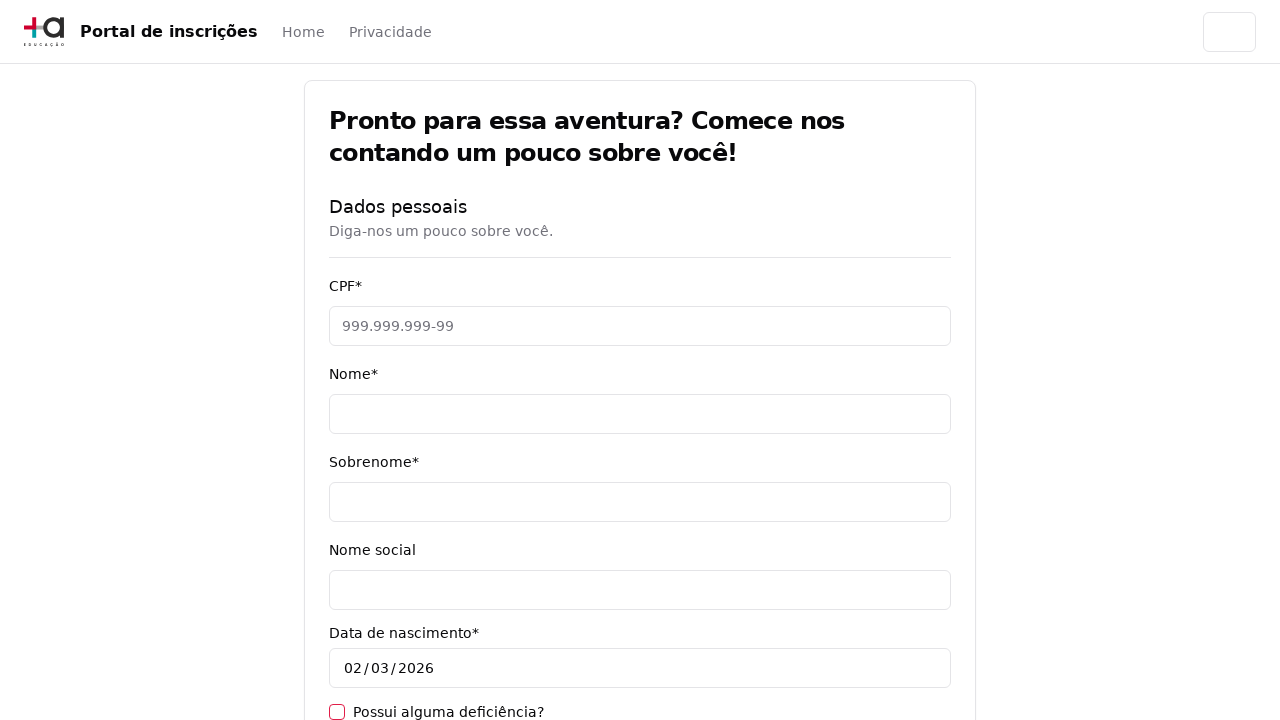

Filled CPF field with '11495607623' on [data-testid='cpf-input']
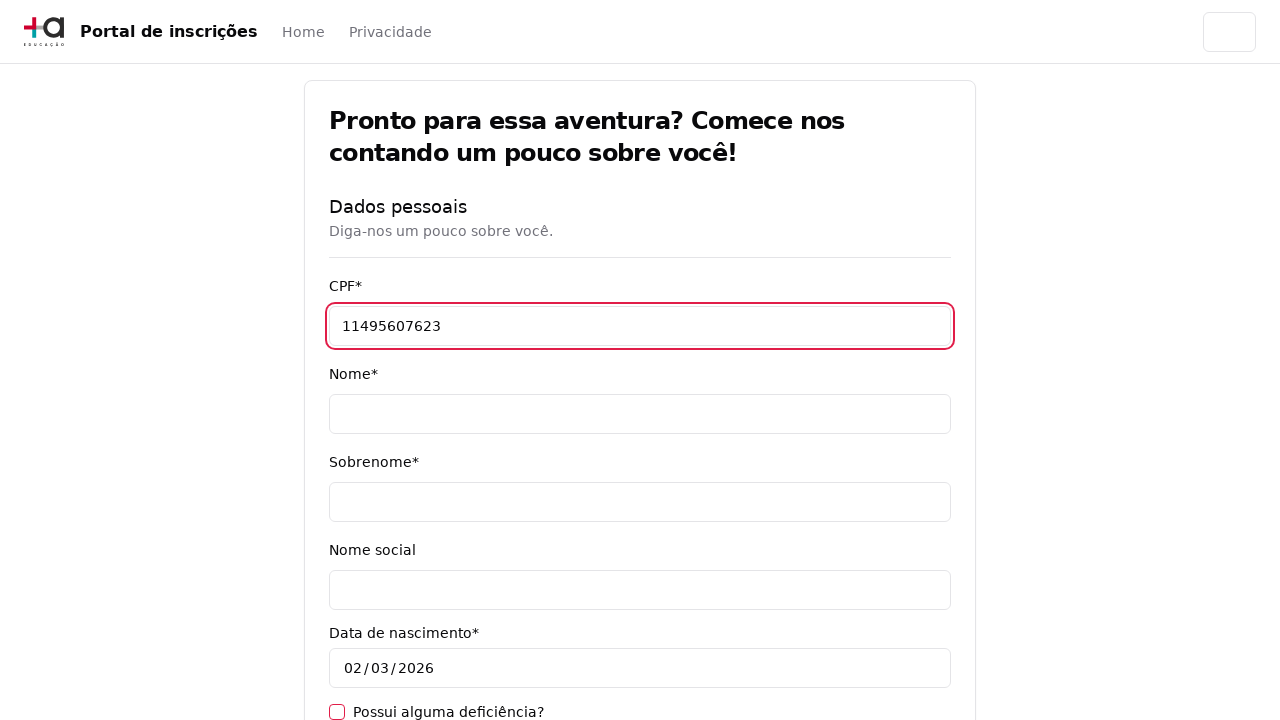

Filled name field with 'Jéssica' on [data-testid='name-input']
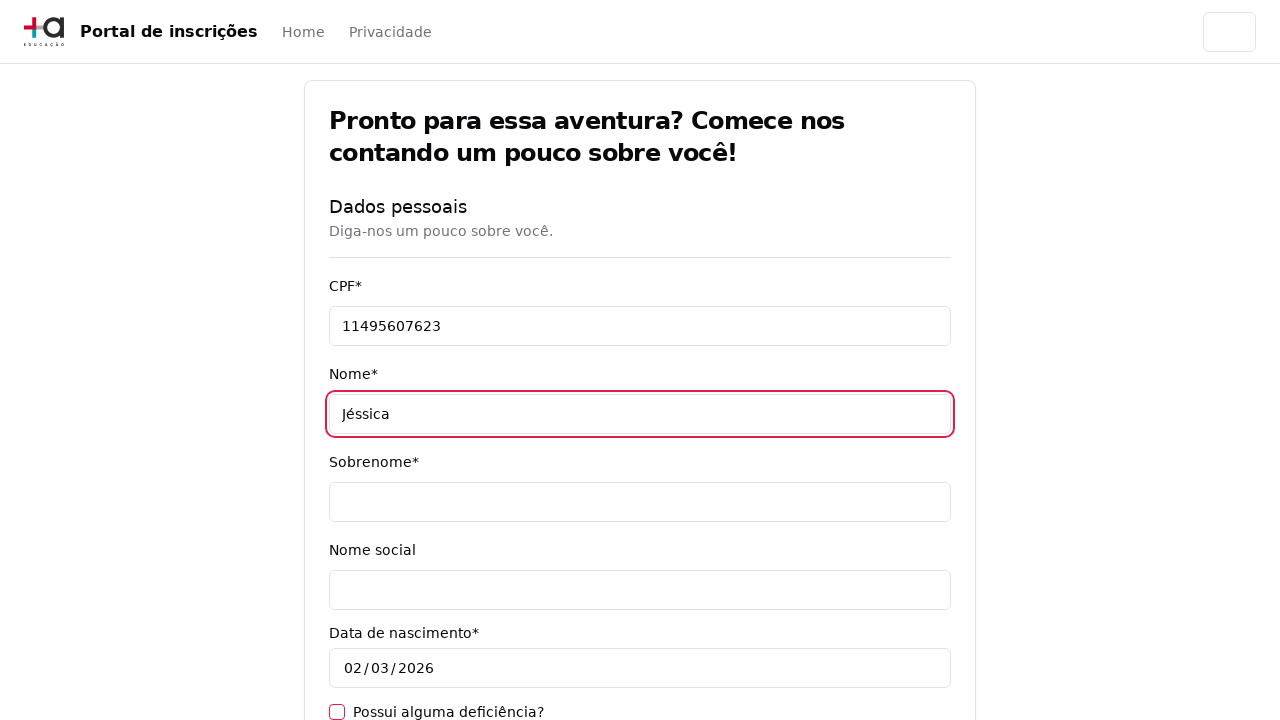

Filled surname field with 'Martins' on [data-testid='surname-input']
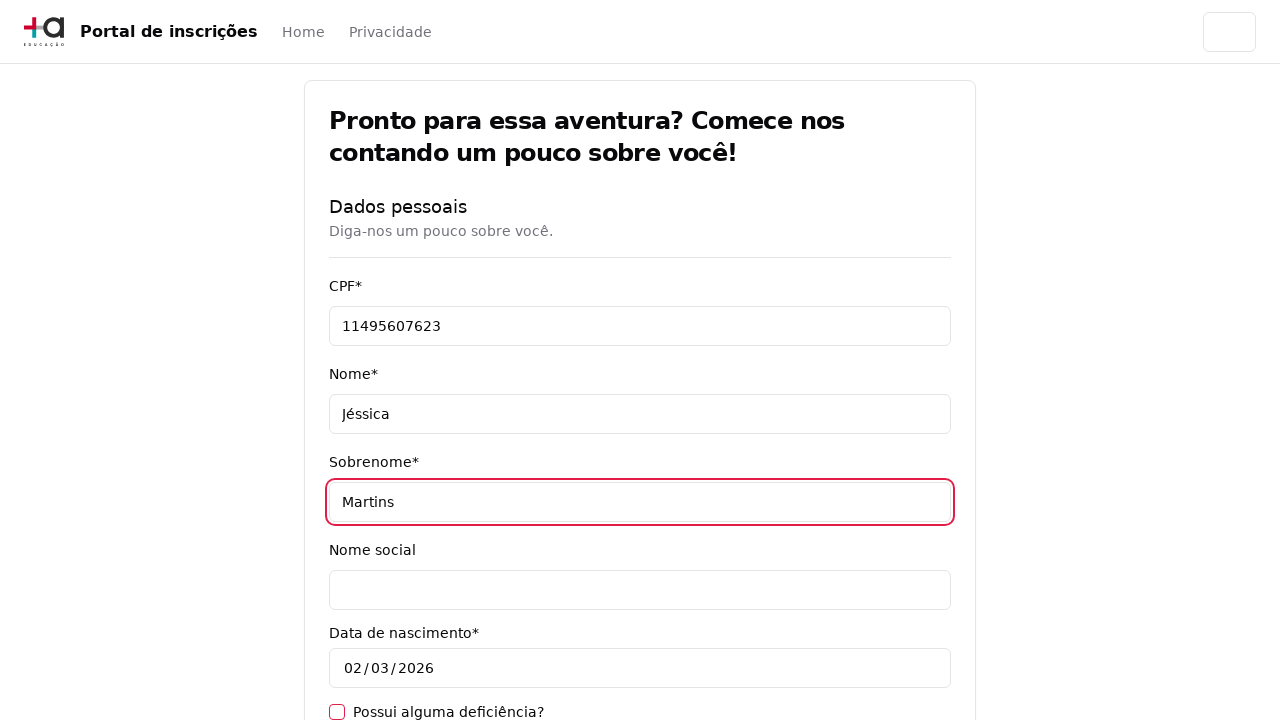

Filled email field with invalid format 'teste.com.br' (missing @) on [data-testid='email-input']
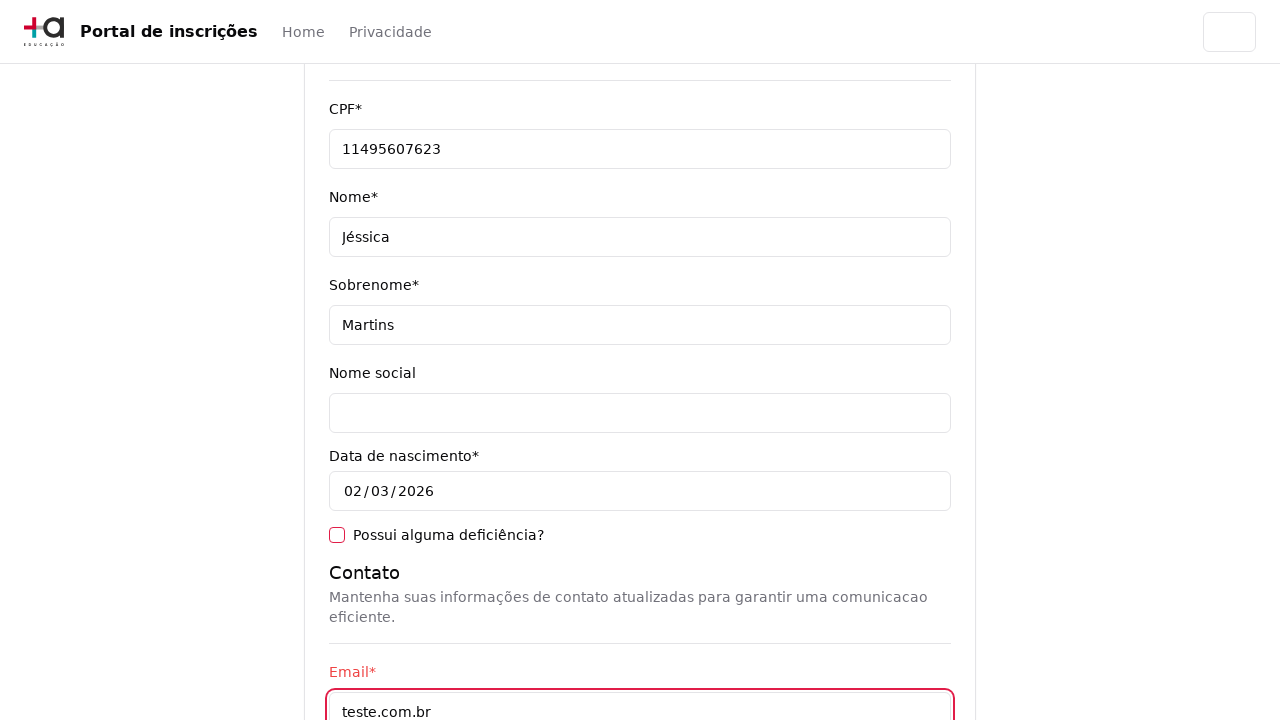

Filled cellphone field with '31975000000' on [data-testid='cellphone-input']
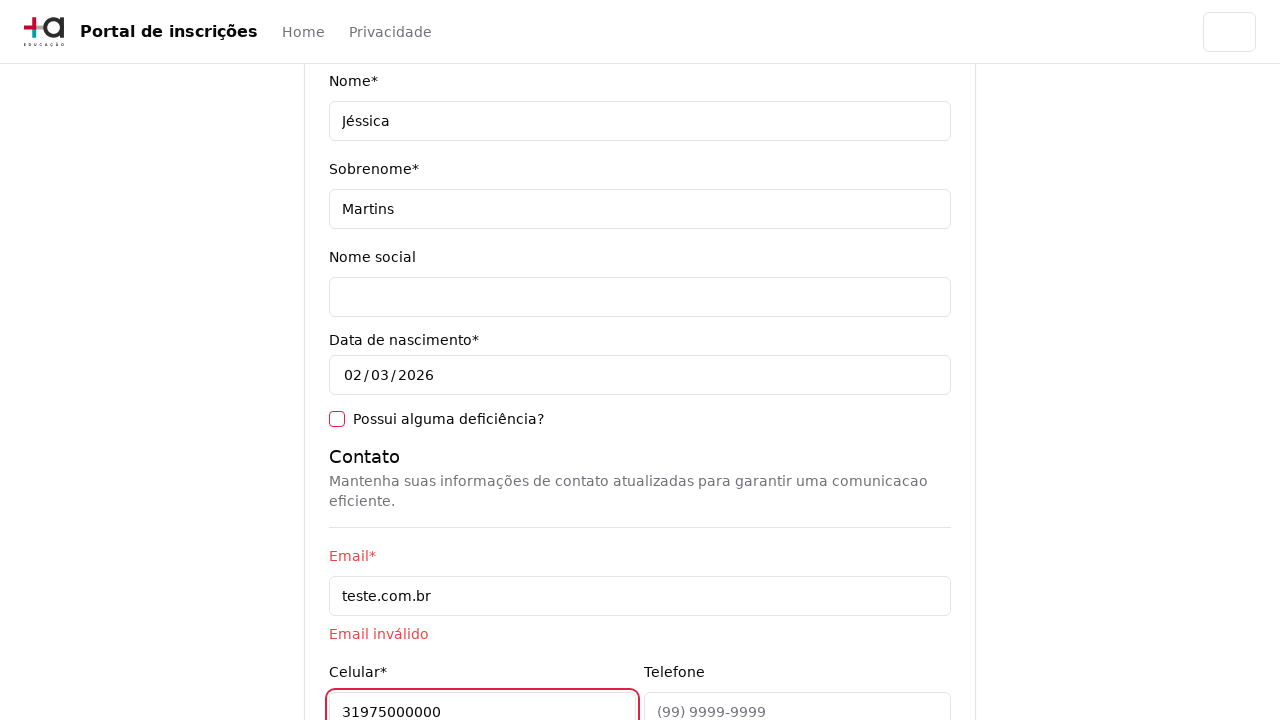

Filled phone field with '3132320032' on [data-testid='phone-input']
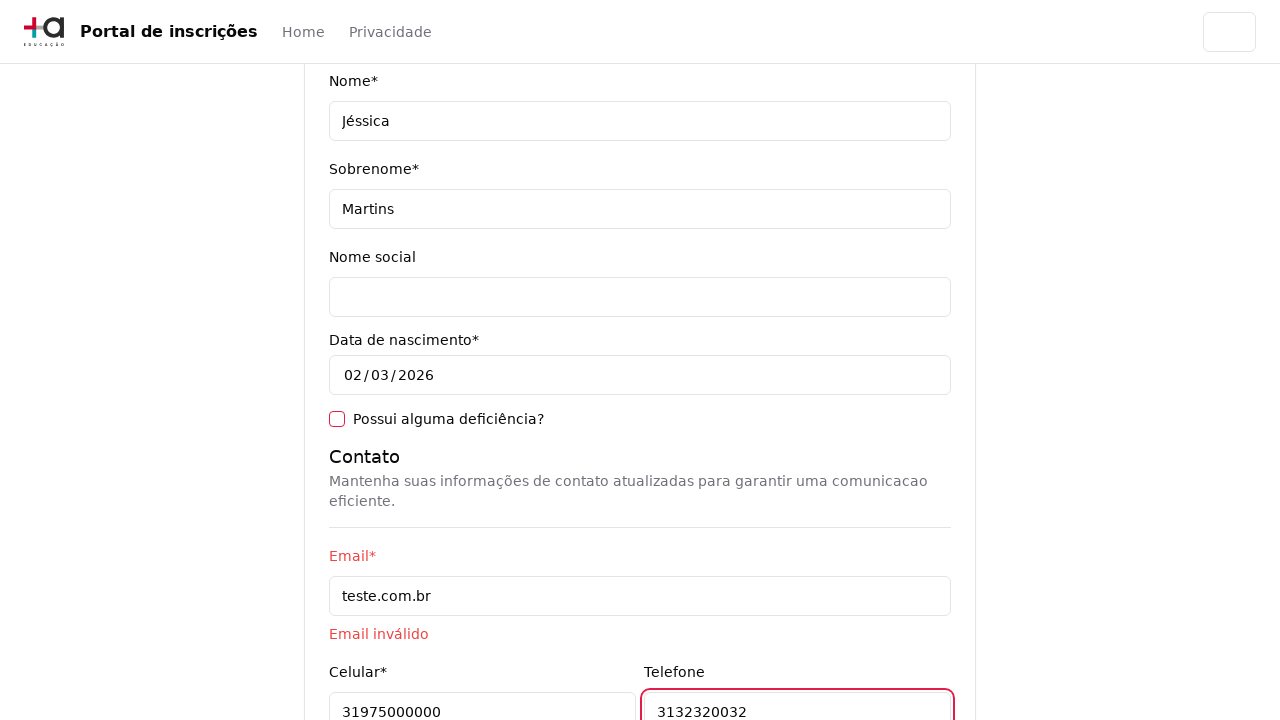

Filled CEP field with '30330000' on [data-testid='cep-input']
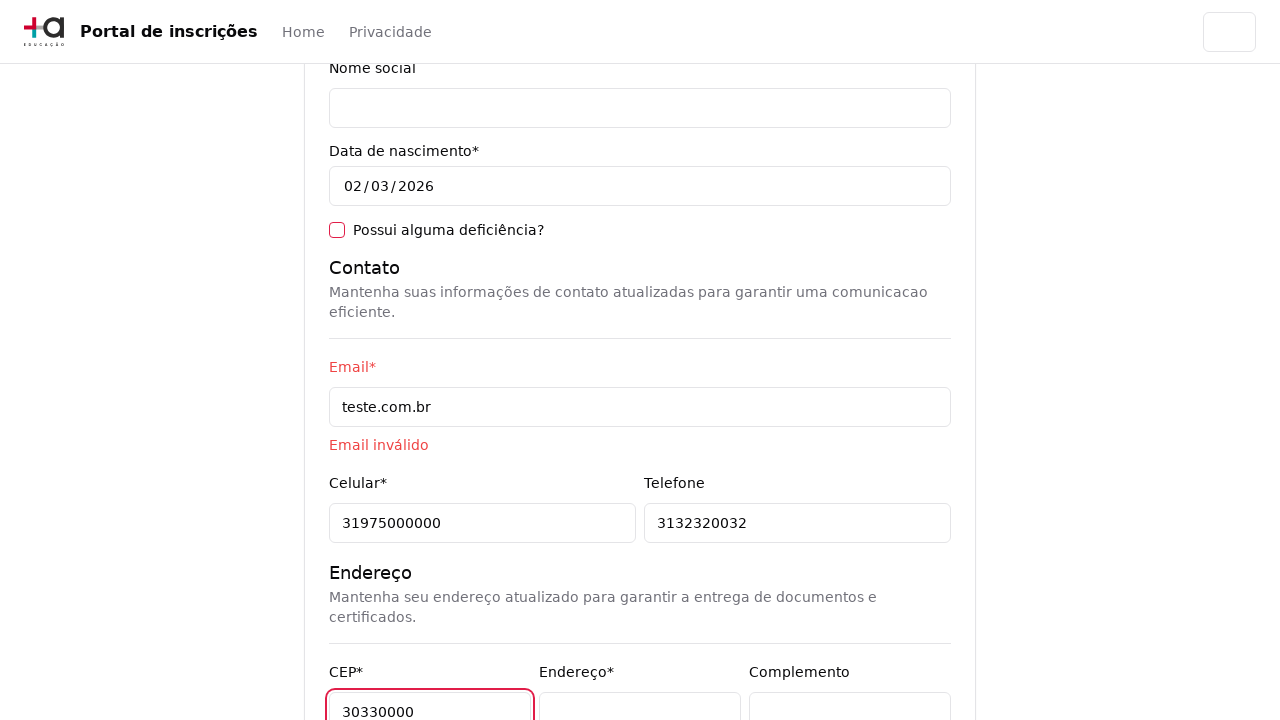

Filled address field with 'Rua A' on [data-testid='address-input']
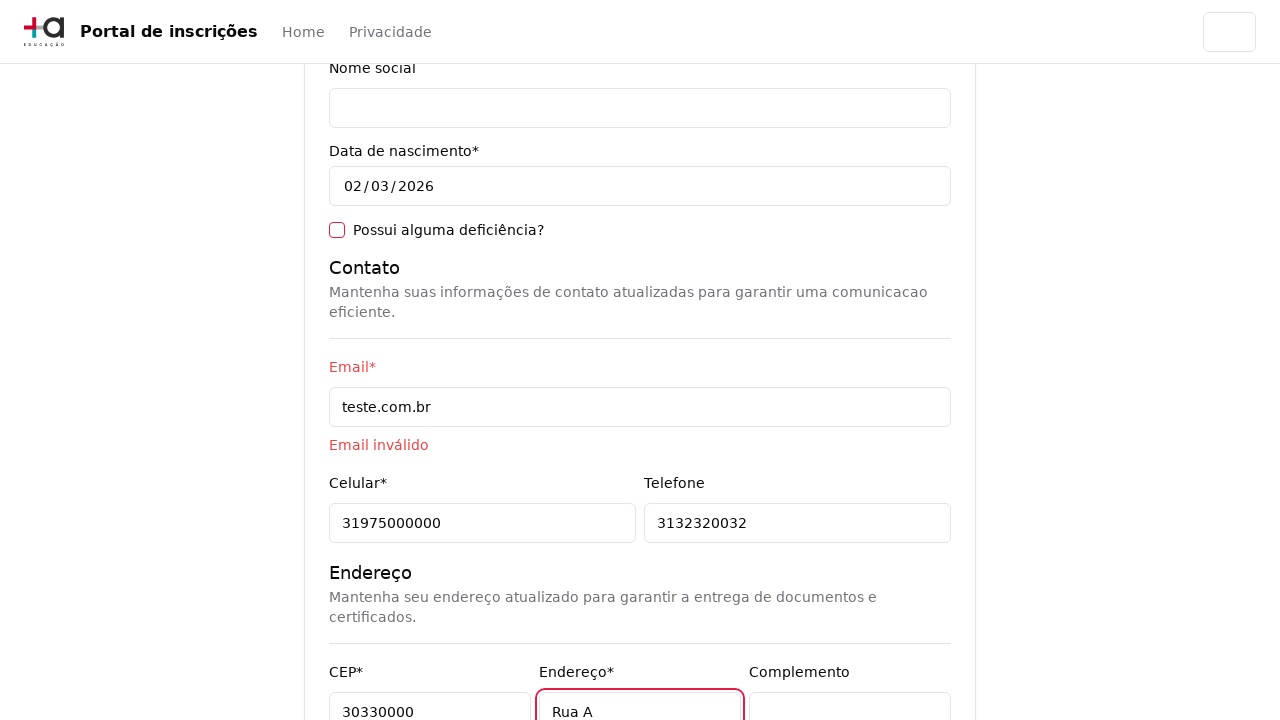

Left complement field empty on [data-testid='complement-input']
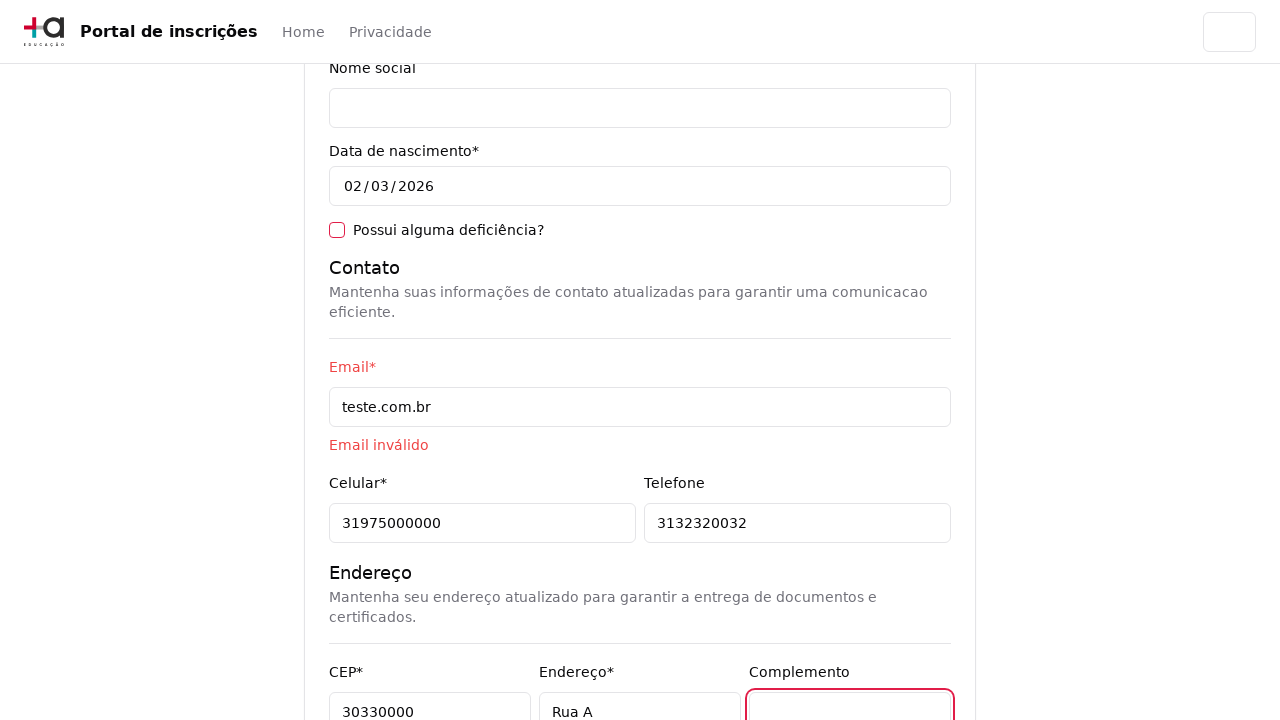

Filled neighborhood field with 'São Pedro' on [data-testid='neighborhood-input']
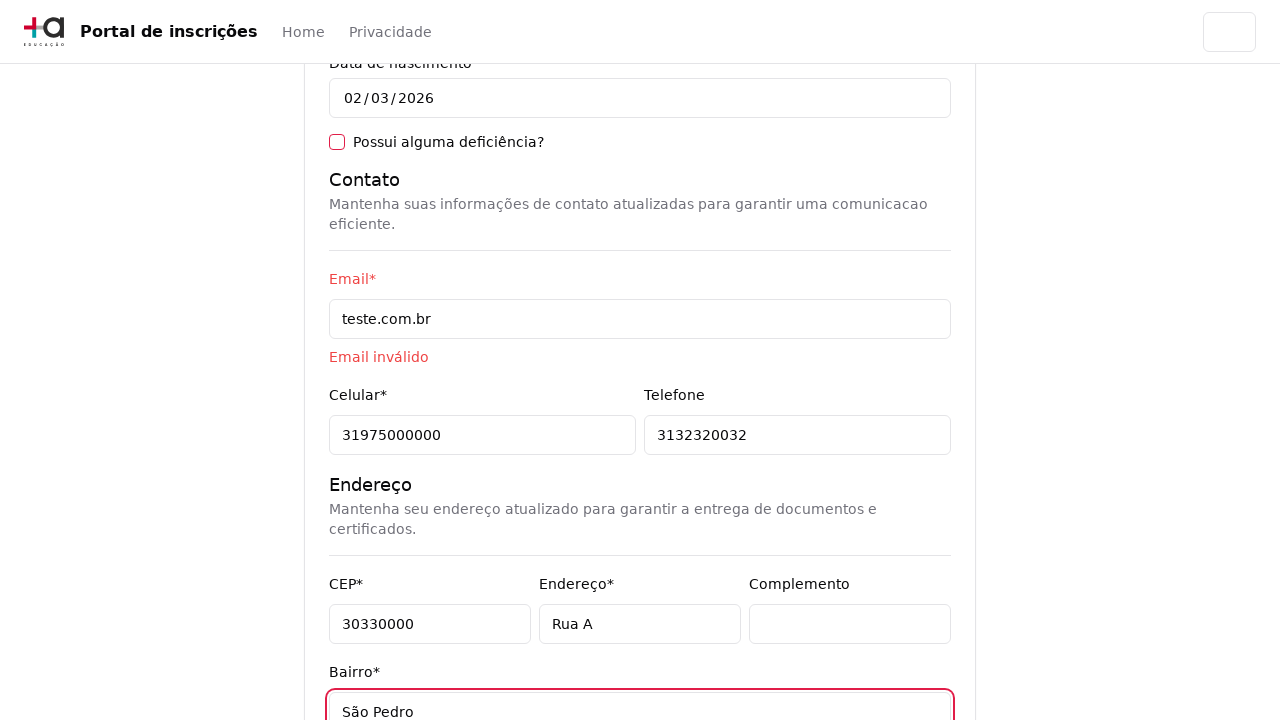

Filled city field with 'Belo Horizonte' on [data-testid='city-input']
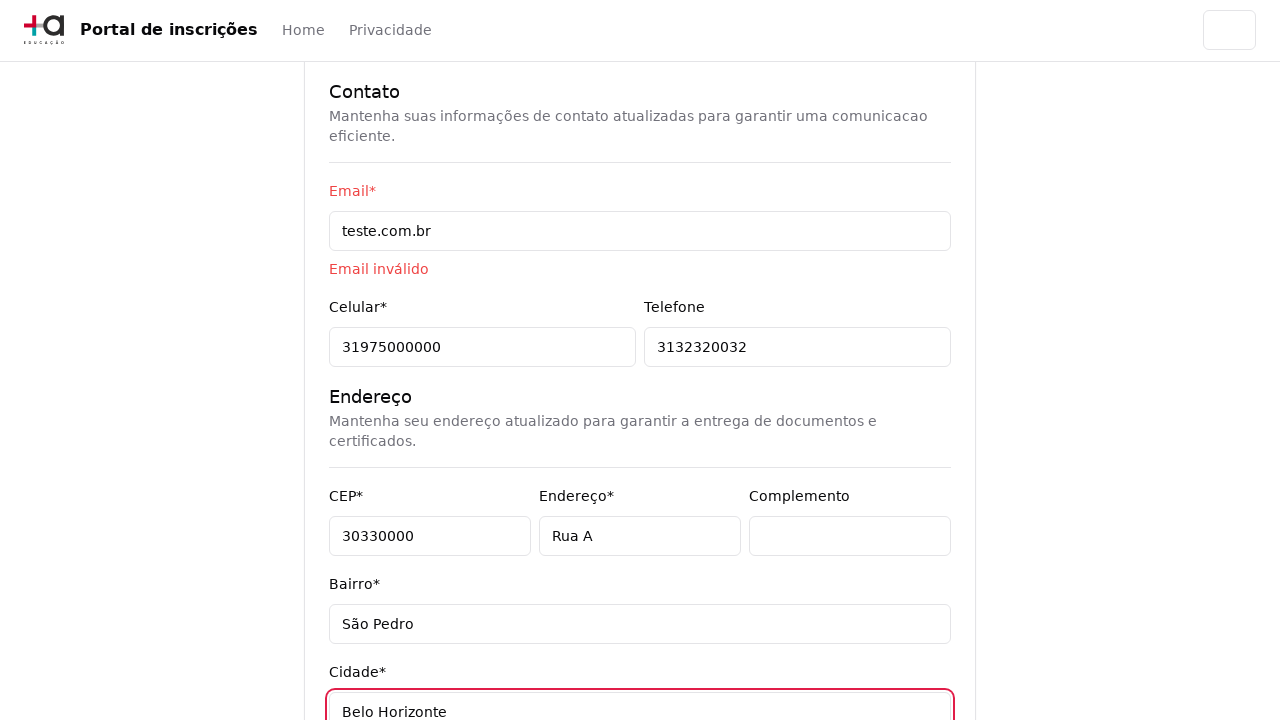

Filled state field with 'Belo Horizonte' on [data-testid='state-input']
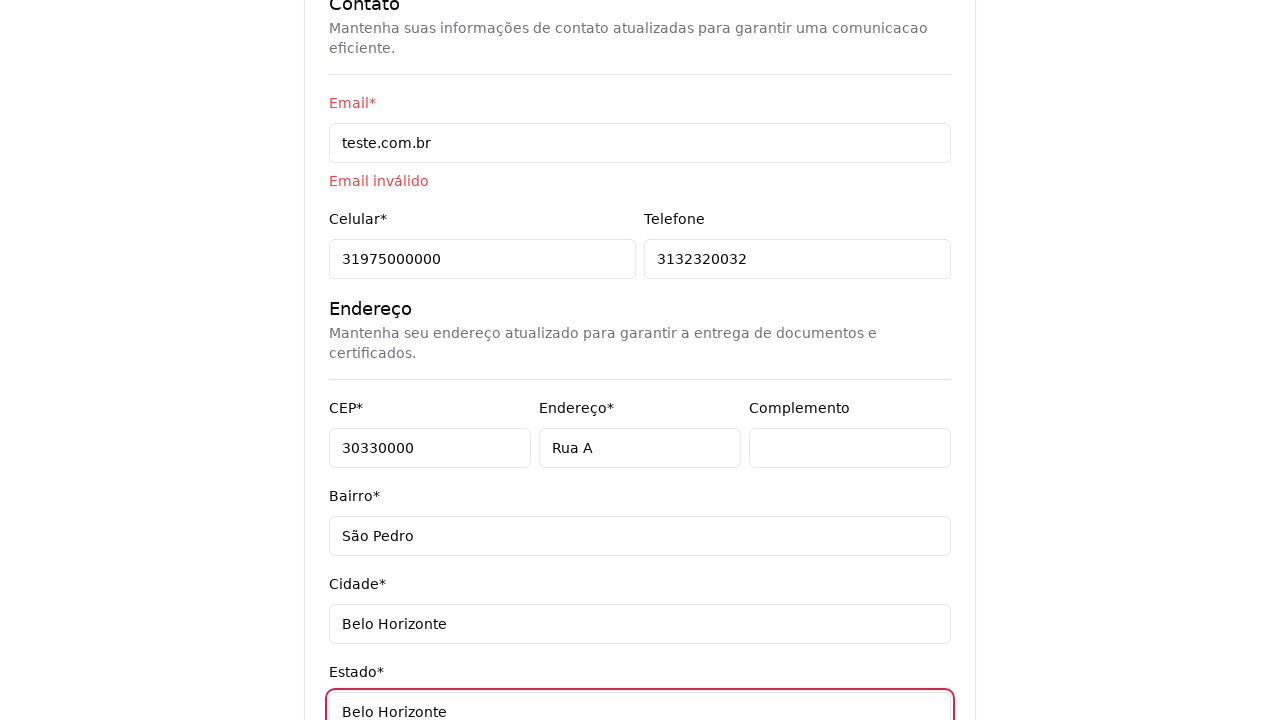

Filled country field with 'Brasil' on [data-testid='country-input']
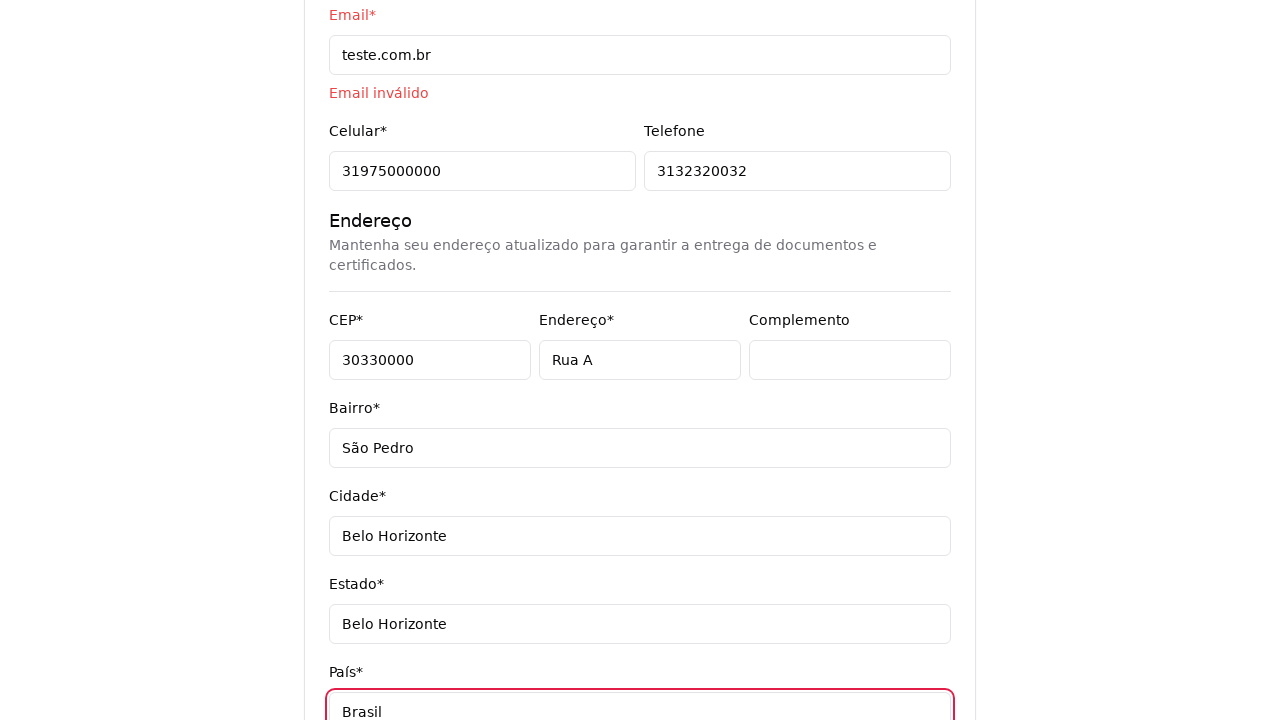

Clicked next button to submit registration form at (906, 587) on [data-testid='next-button']
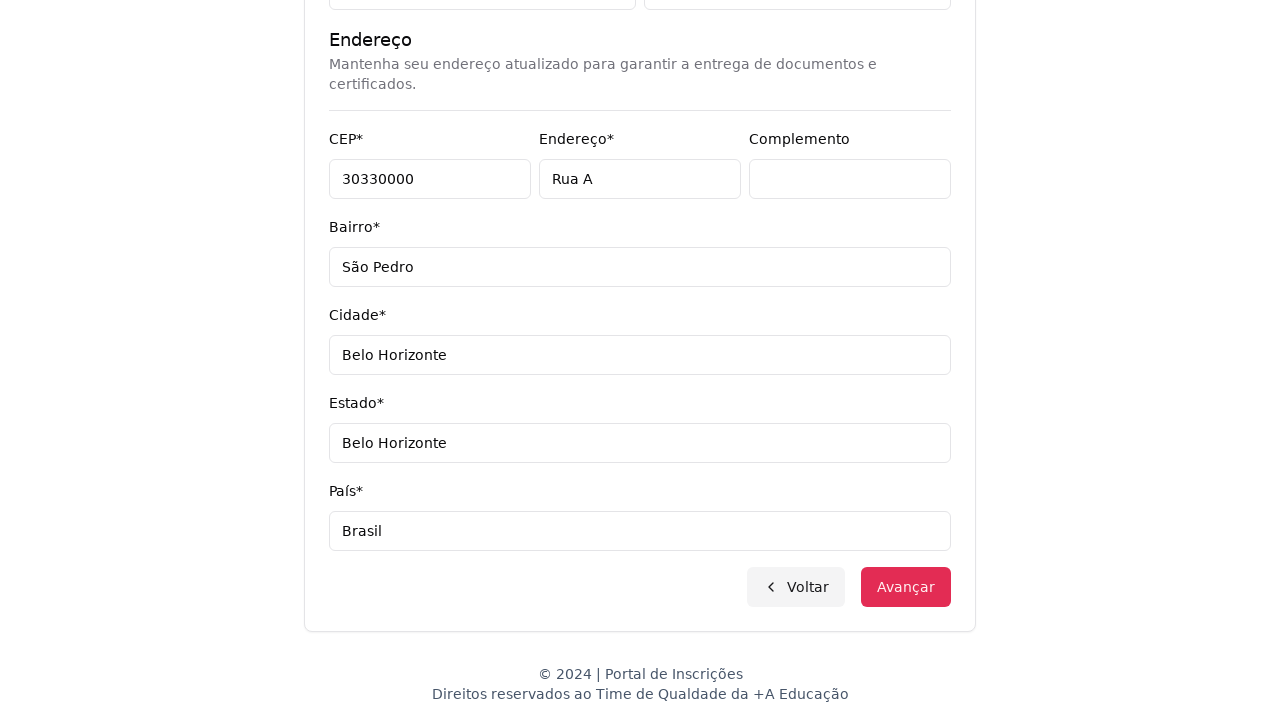

Verified invalid email error message is displayed
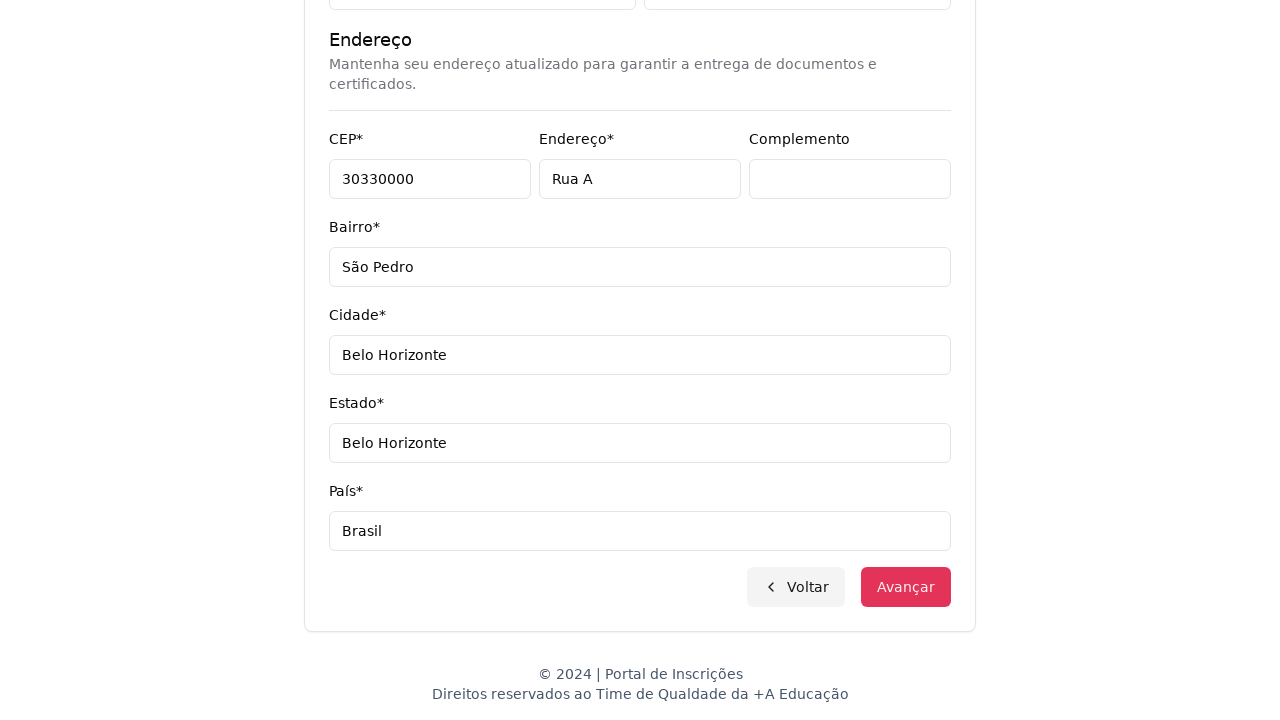

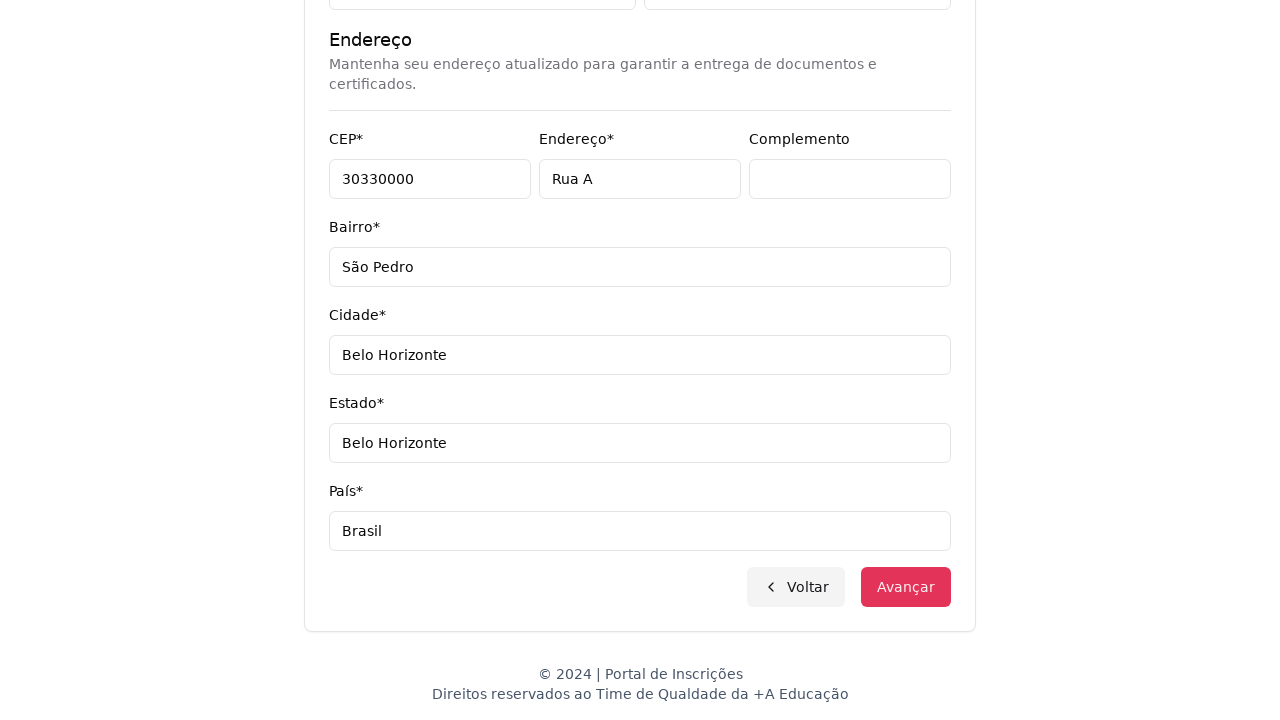